Adds multiple grocery items to cart by finding them in the product list and clicking their add buttons

Starting URL: https://rahulshettyacademy.com/seleniumPractise/

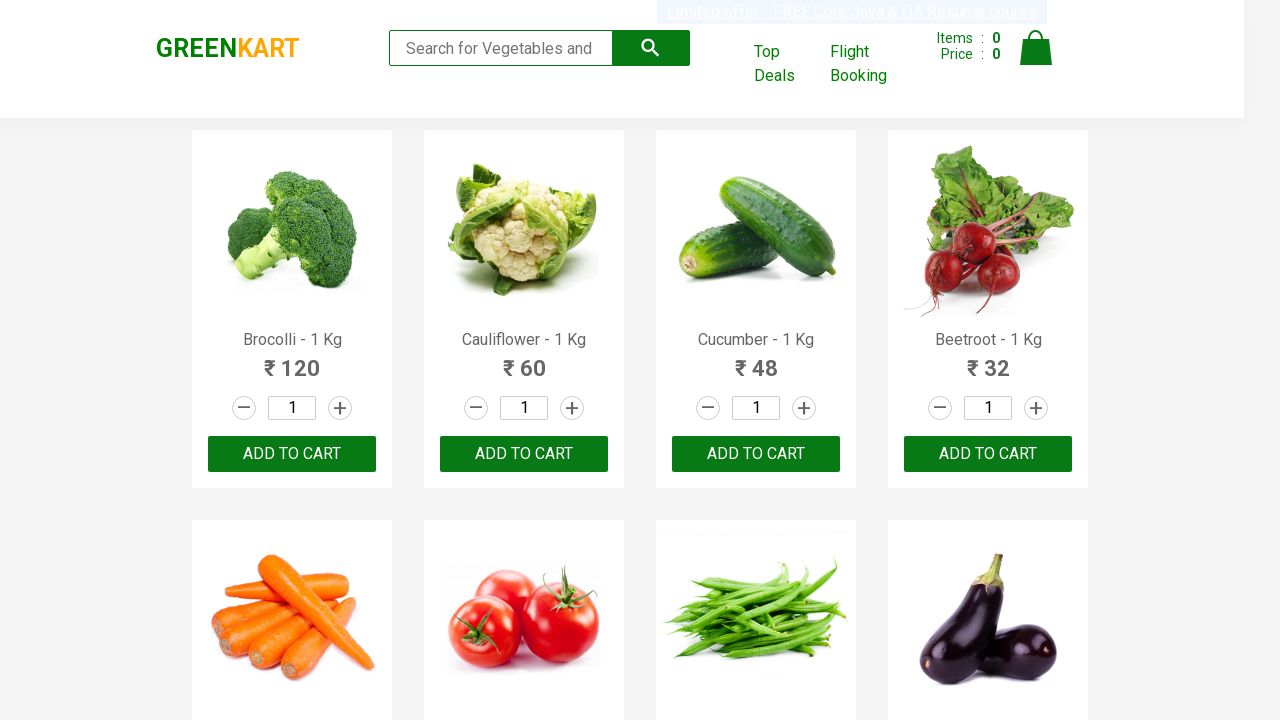

Waited for product list to load
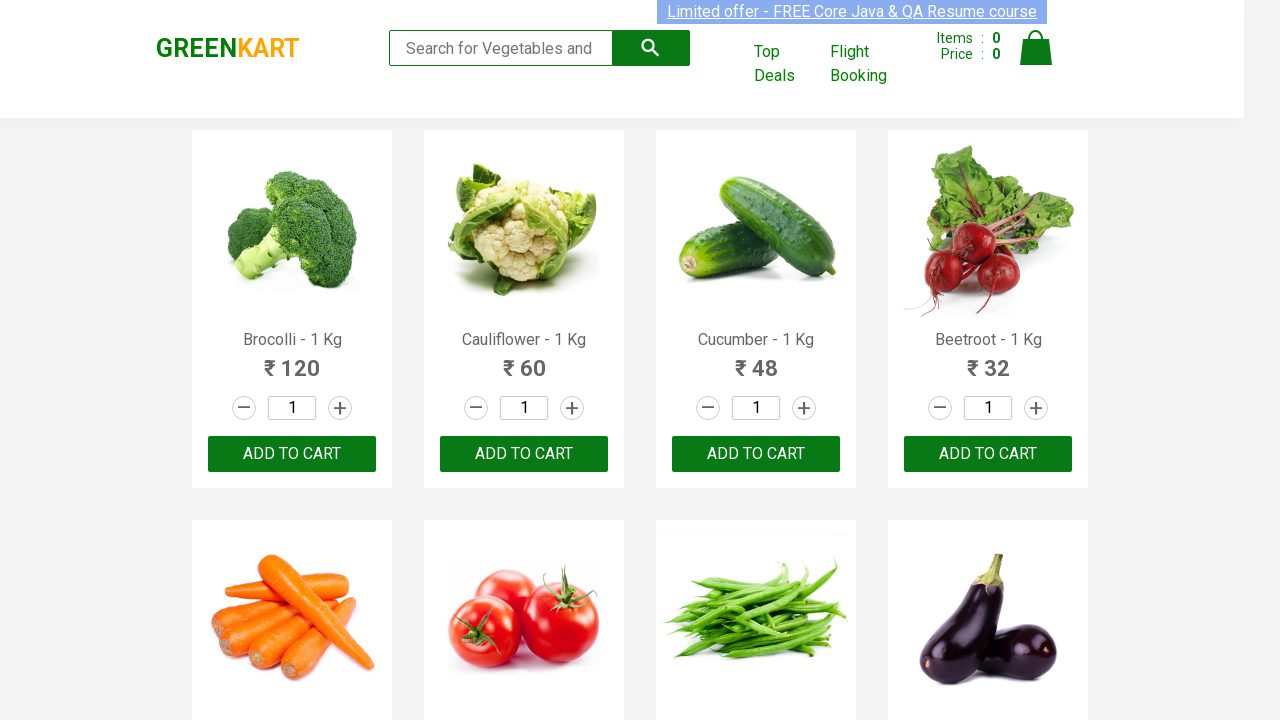

Retrieved all product elements from page
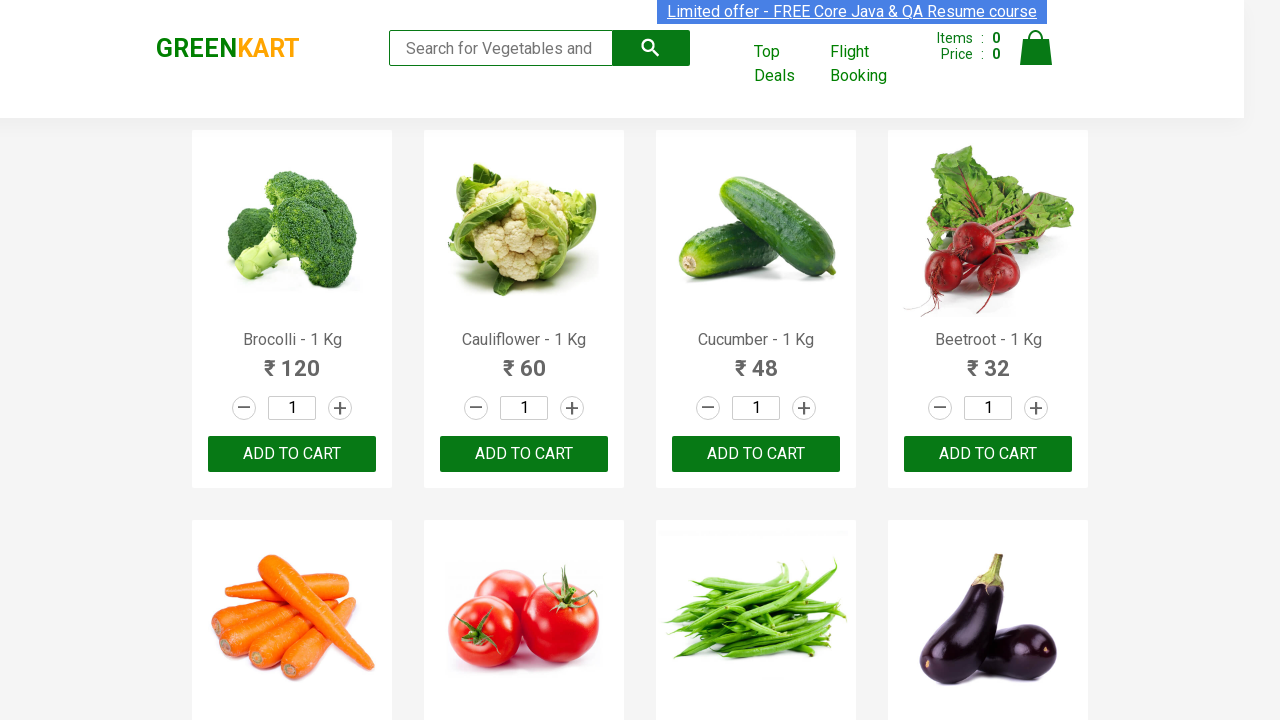

Clicked add to cart button for 'Brocolli' at (292, 454) on xpath=//div[@class='product-action']/button >> nth=0
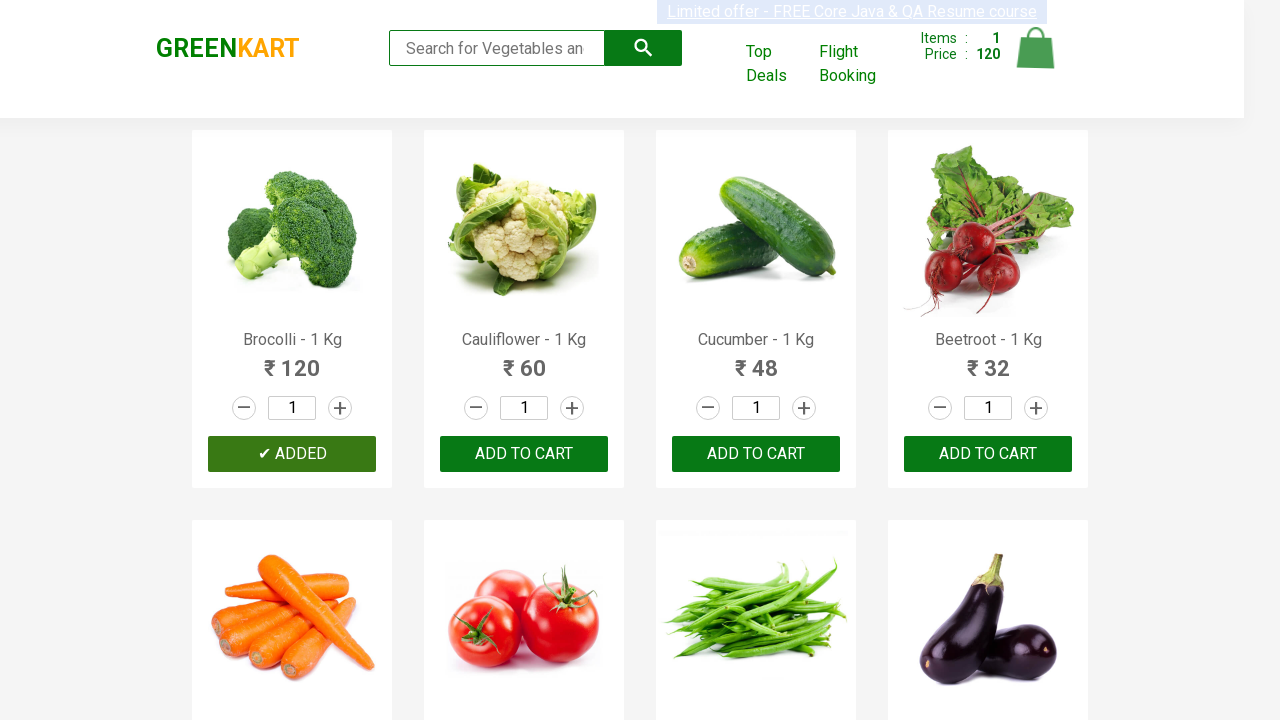

Confirmed 'Brocolli' was added to cart
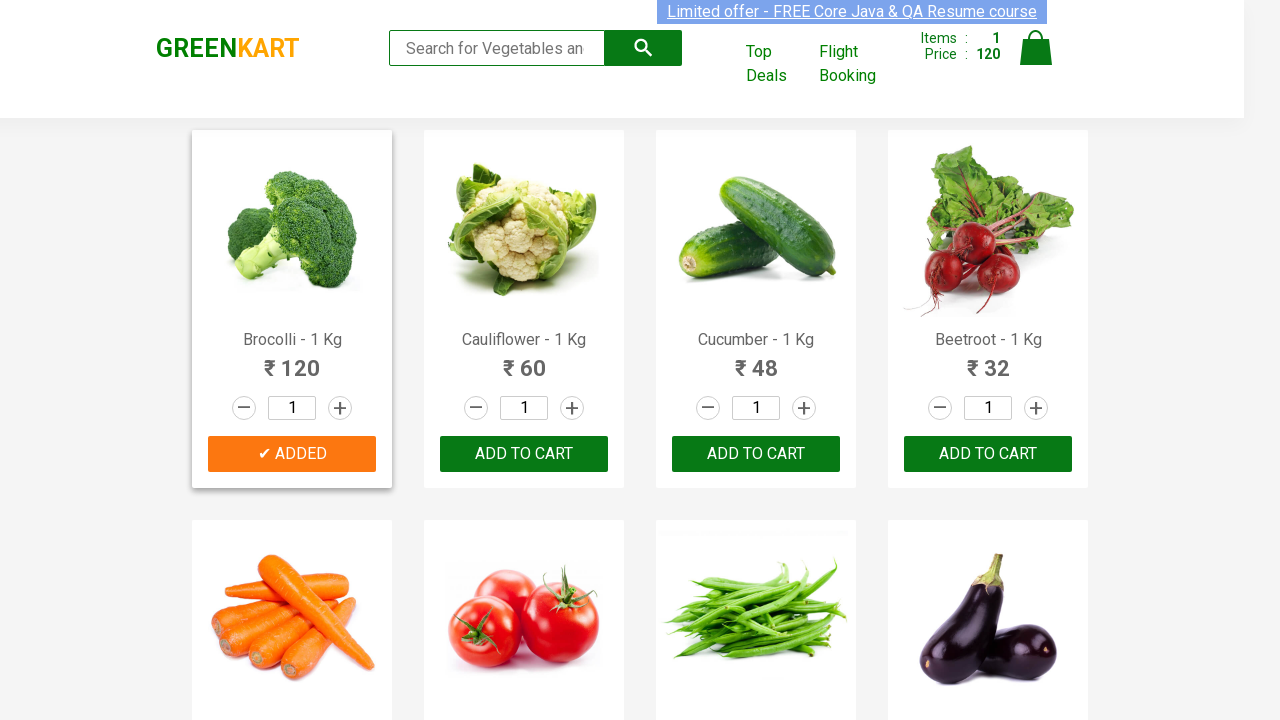

Clicked add to cart button for 'Brocolli' at (524, 454) on xpath=//div[@class='product-action']/button >> nth=1
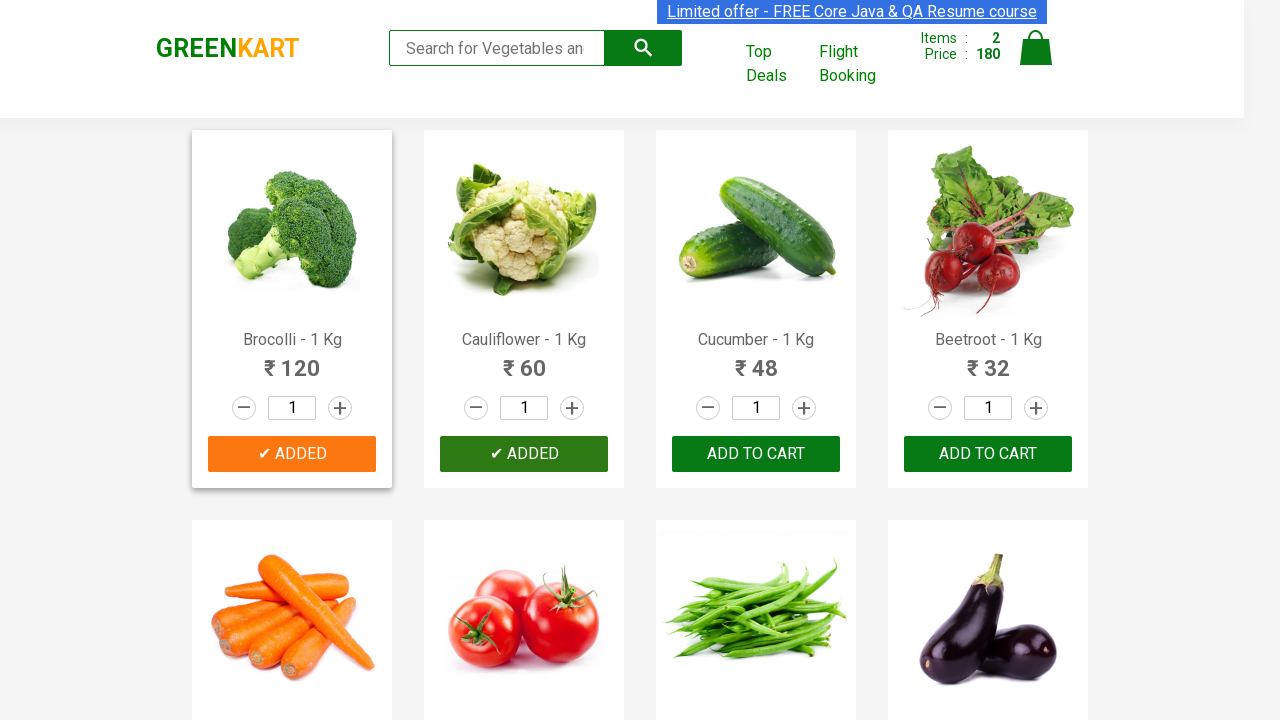

Confirmed 'Brocolli' was added to cart
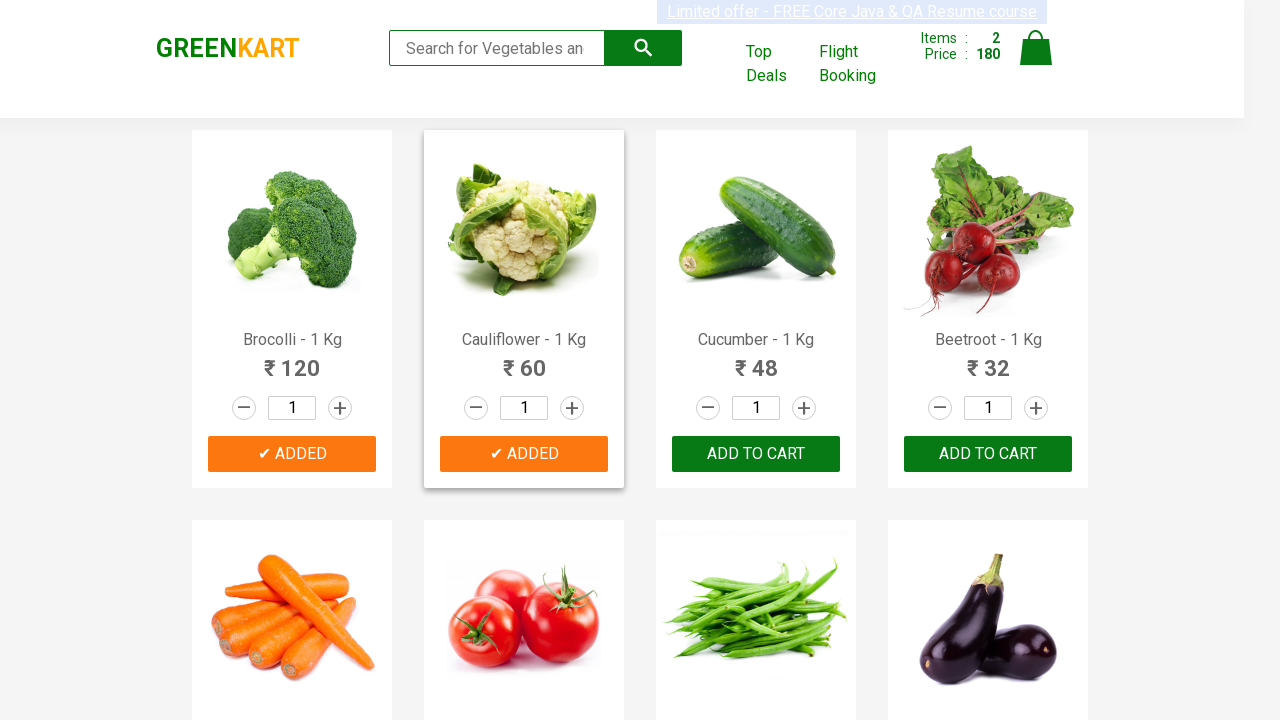

Clicked add to cart button for 'Brocolli' at (756, 454) on xpath=//div[@class='product-action']/button >> nth=2
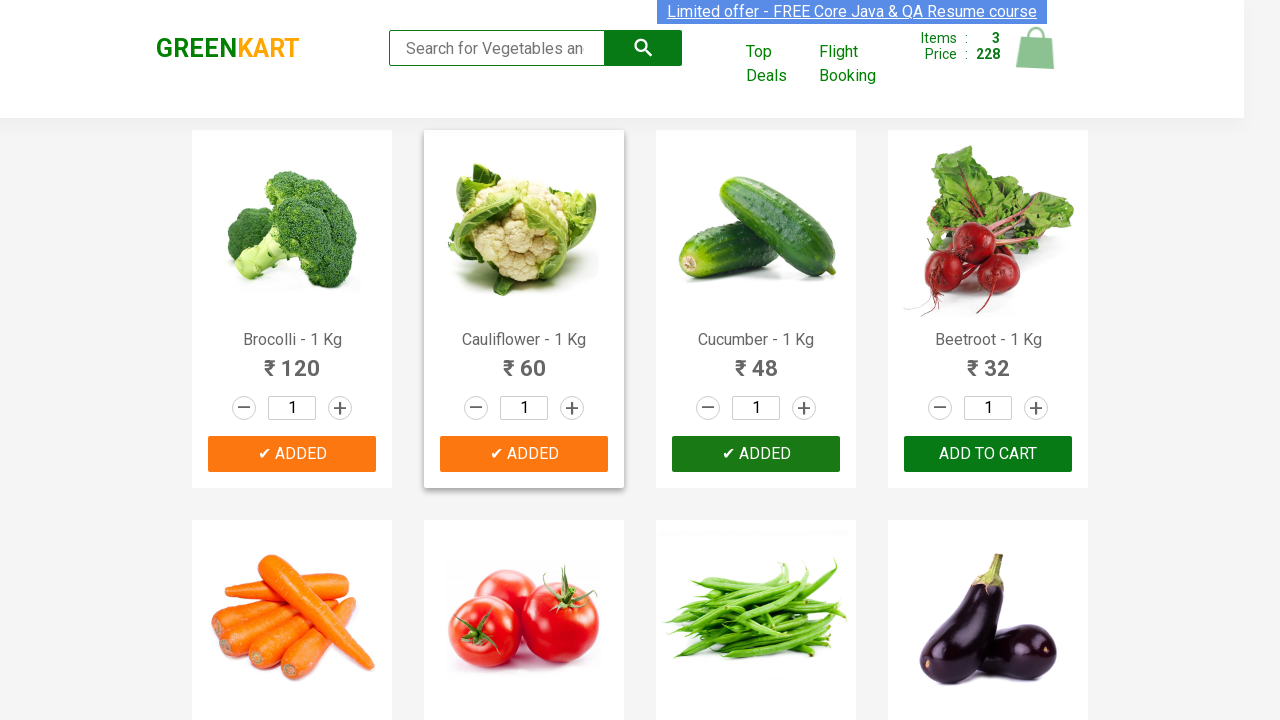

Confirmed 'Brocolli' was added to cart
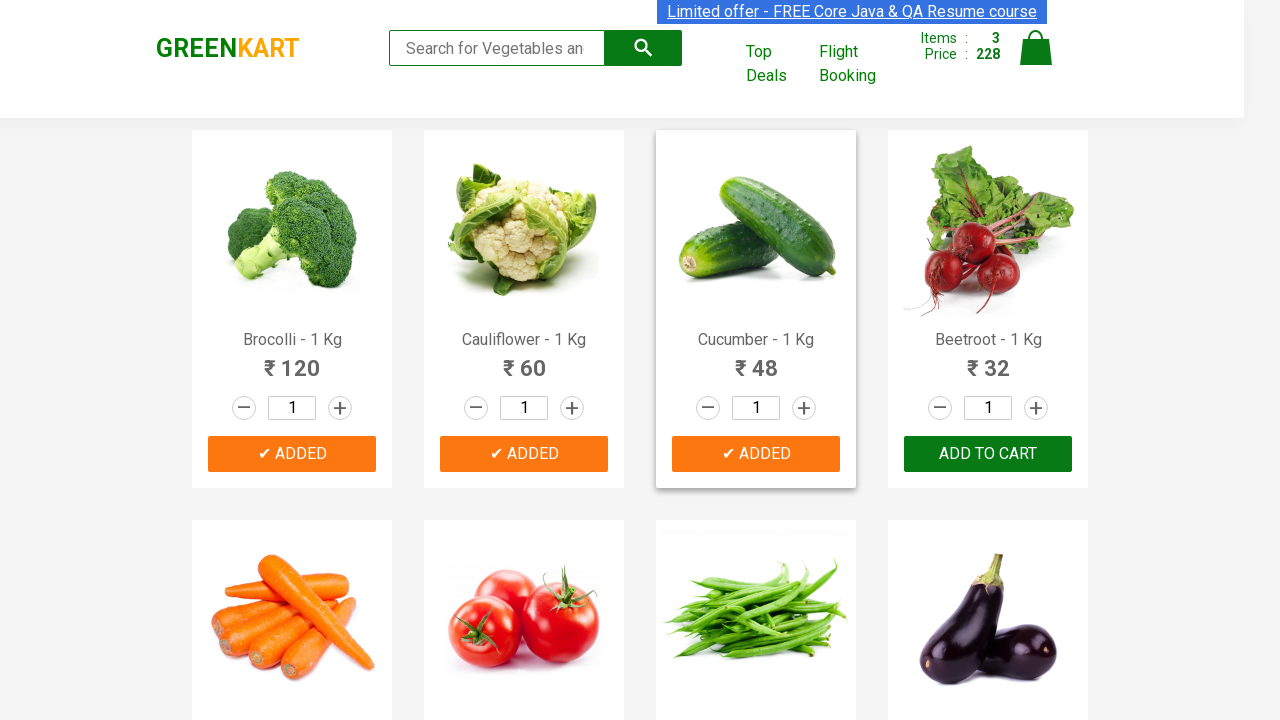

Clicked add to cart button for 'Brocolli' at (988, 454) on xpath=//div[@class='product-action']/button >> nth=3
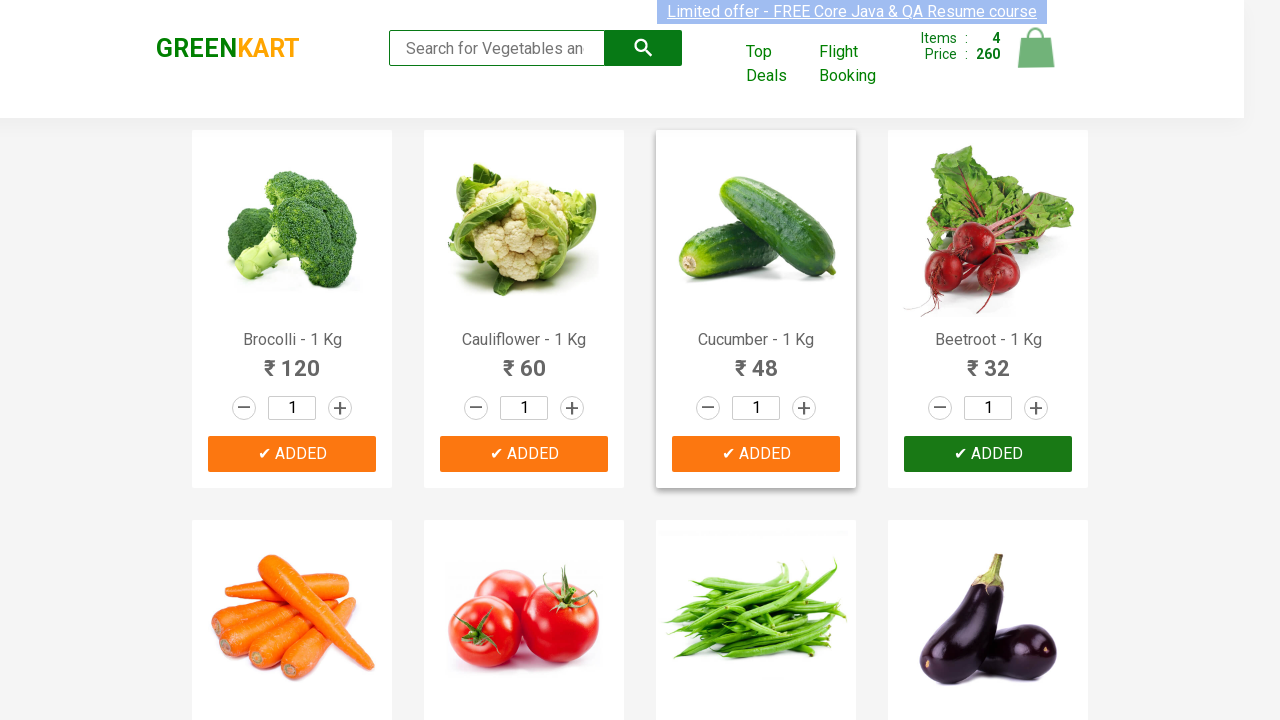

Confirmed 'Brocolli' was added to cart
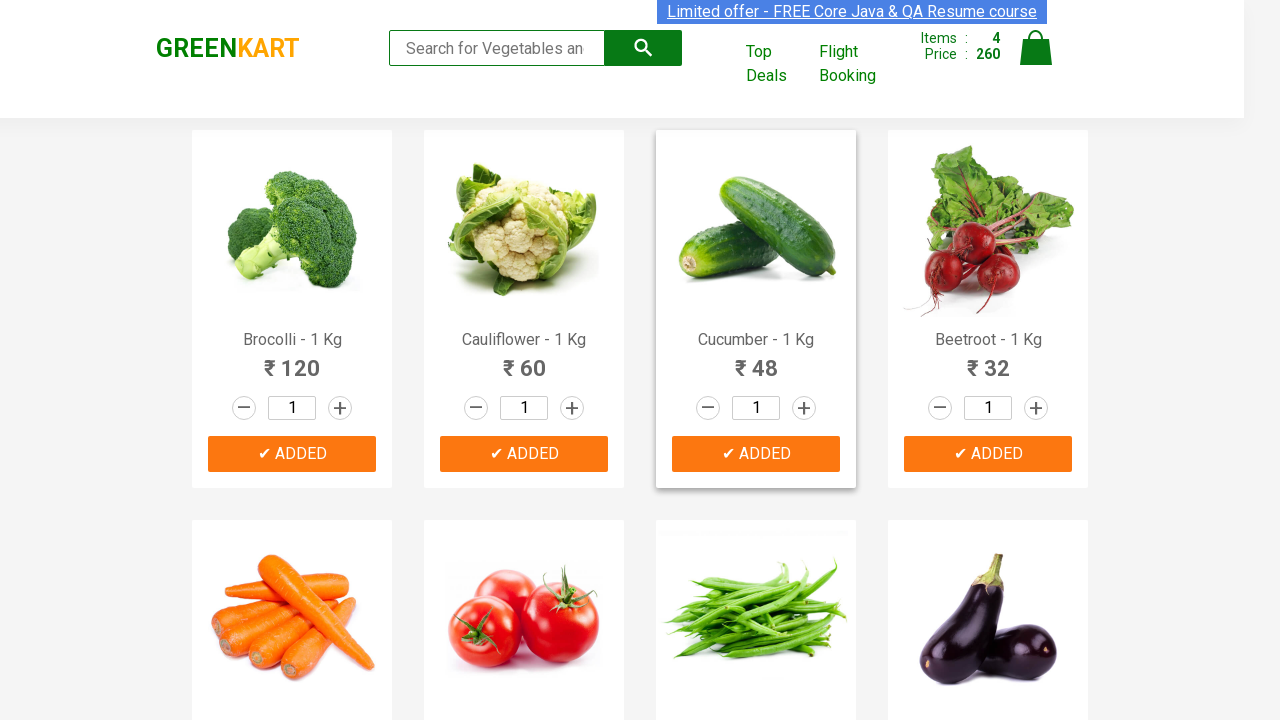

Clicked add to cart button for 'Brocolli' at (292, 360) on xpath=//div[@class='product-action']/button >> nth=4
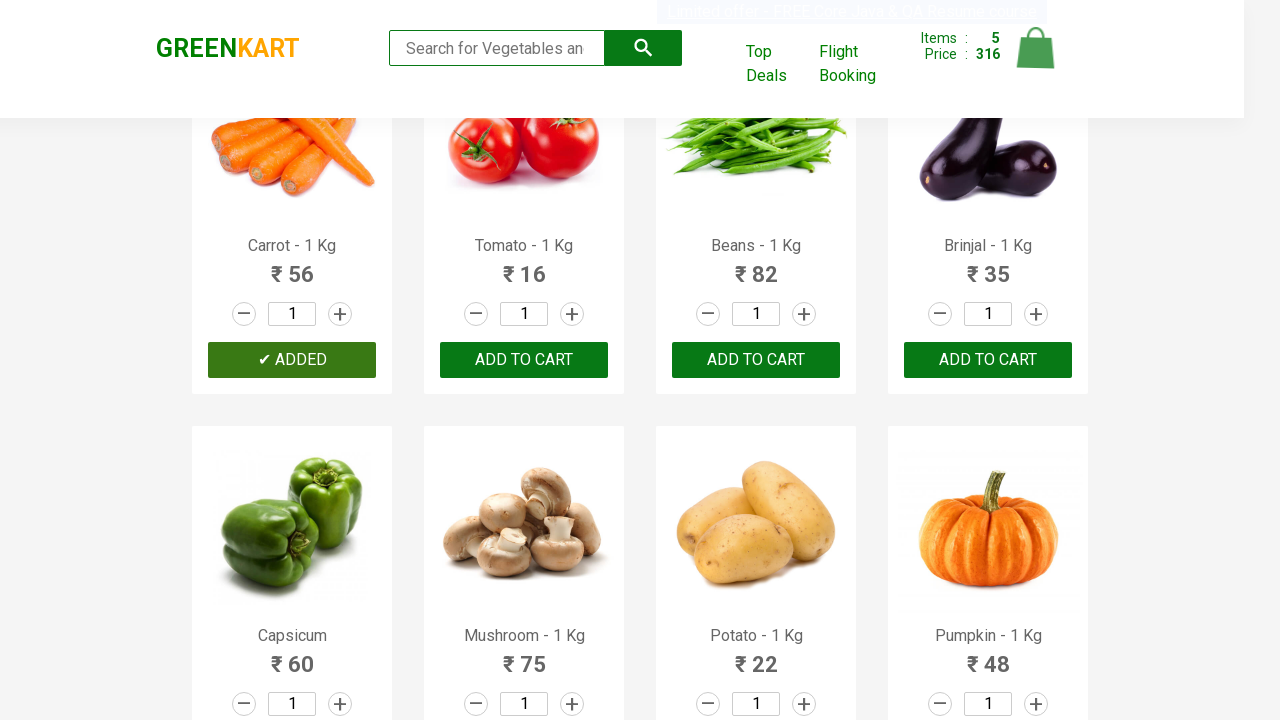

Confirmed 'Brocolli' was added to cart
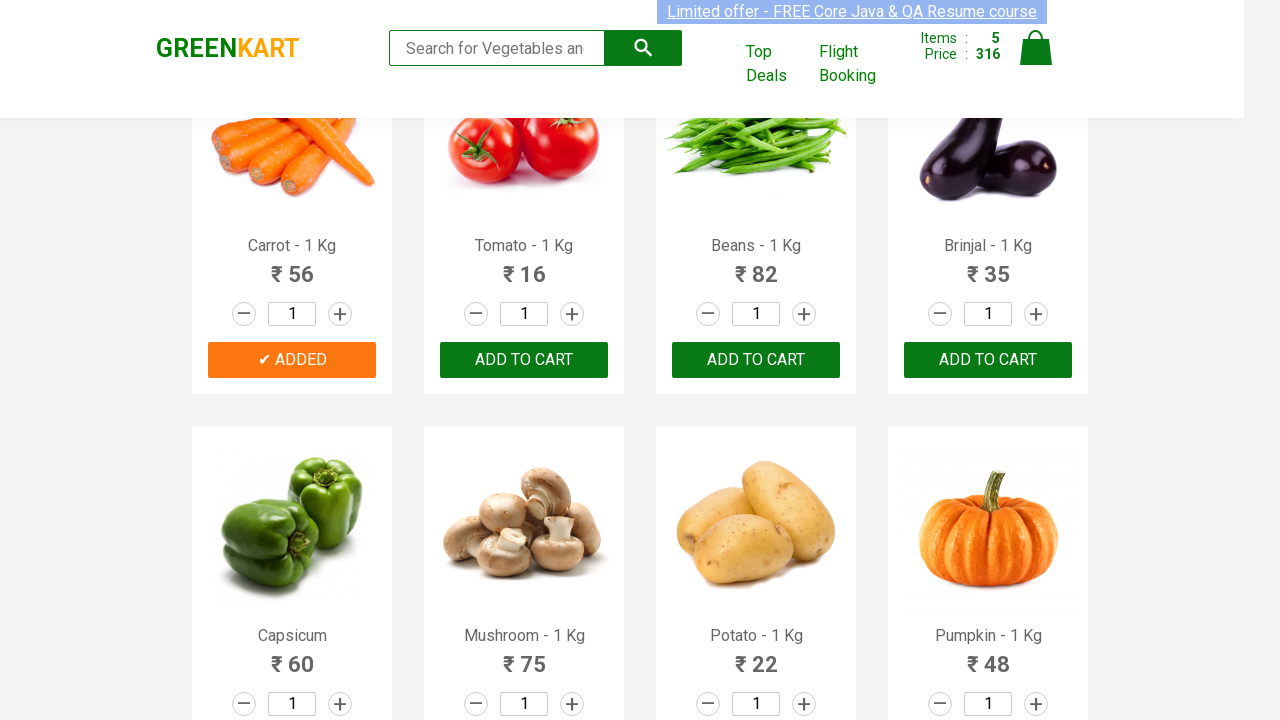

Clicked add to cart button for 'Brocolli' at (524, 360) on xpath=//div[@class='product-action']/button >> nth=5
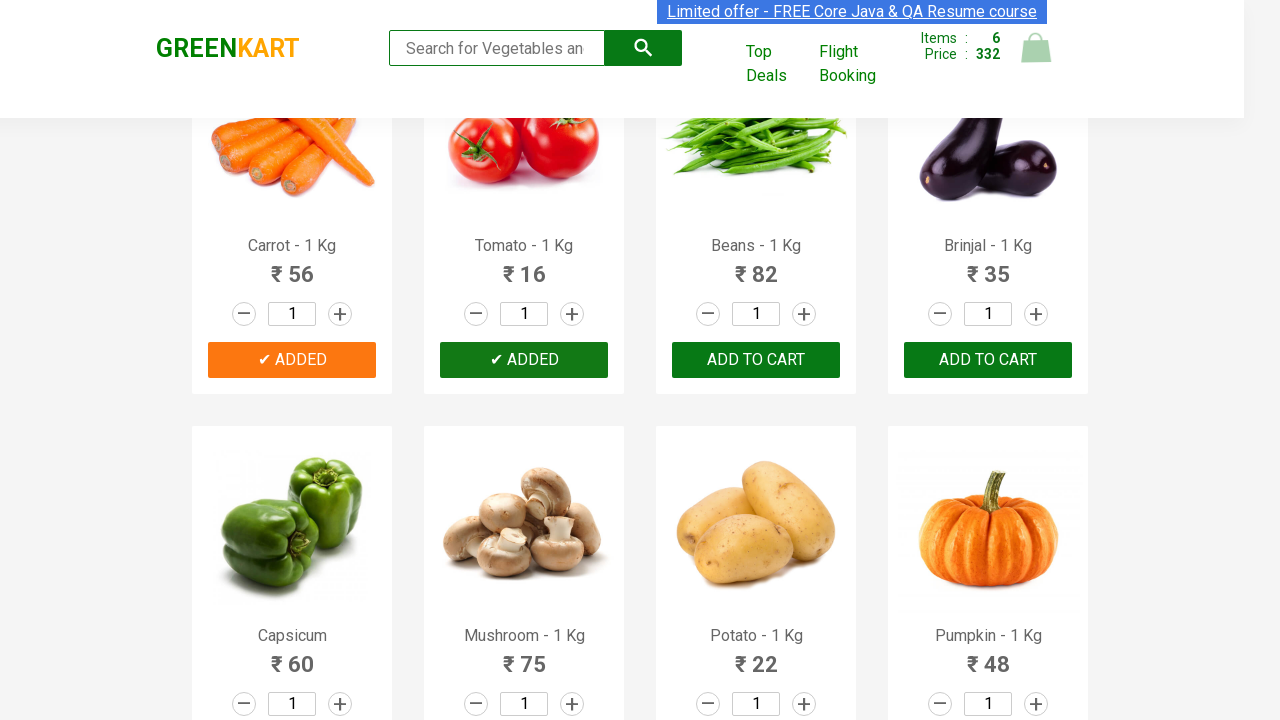

Confirmed 'Brocolli' was added to cart
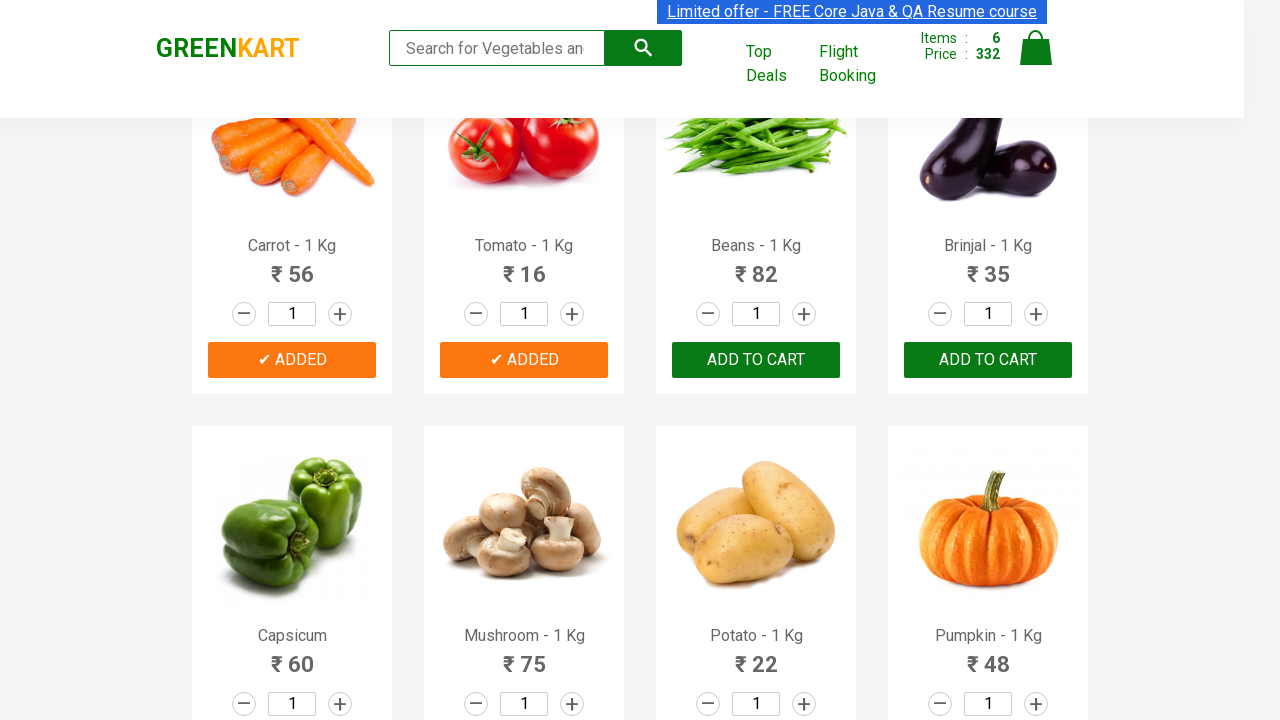

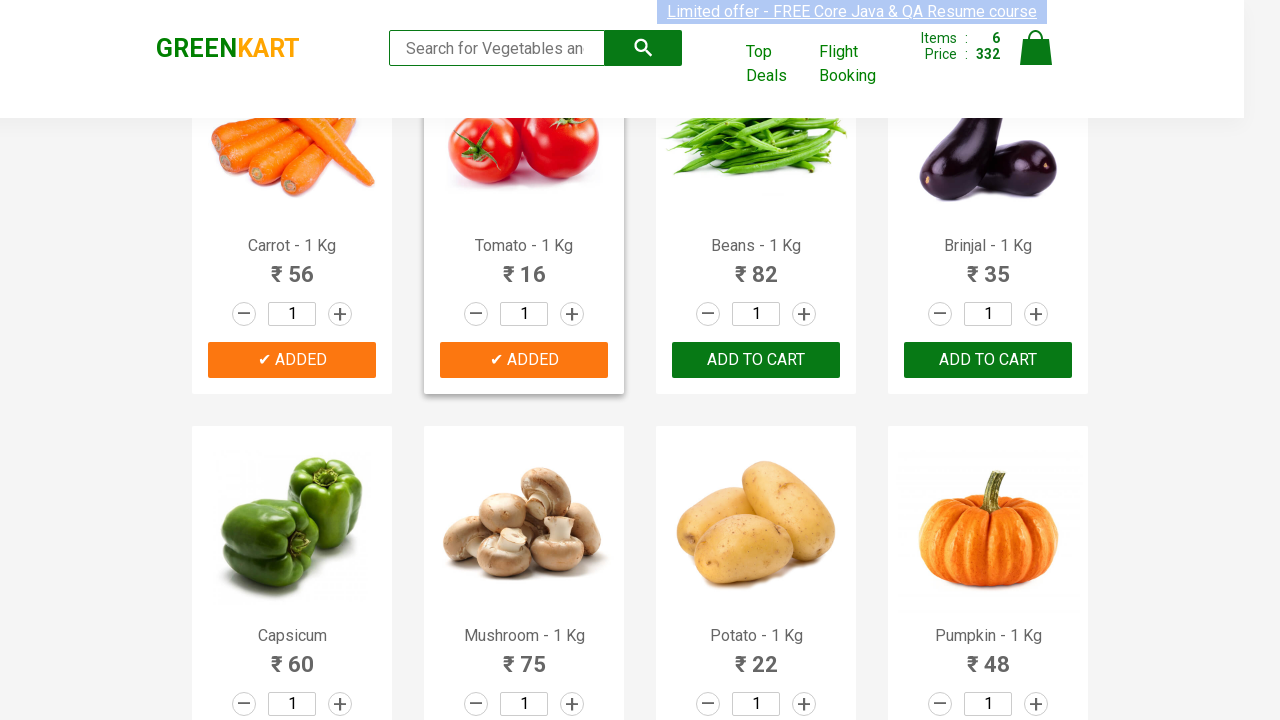